Navigates to a DOE report page, clicks through menu options to access Goal Excluded Facilities section, then clicks on Report C-1 and verifies the Report Filter/Options element is displayed.

Starting URL: https://ctsedwweb.ee.doe.gov/Annual/Report/report.aspx

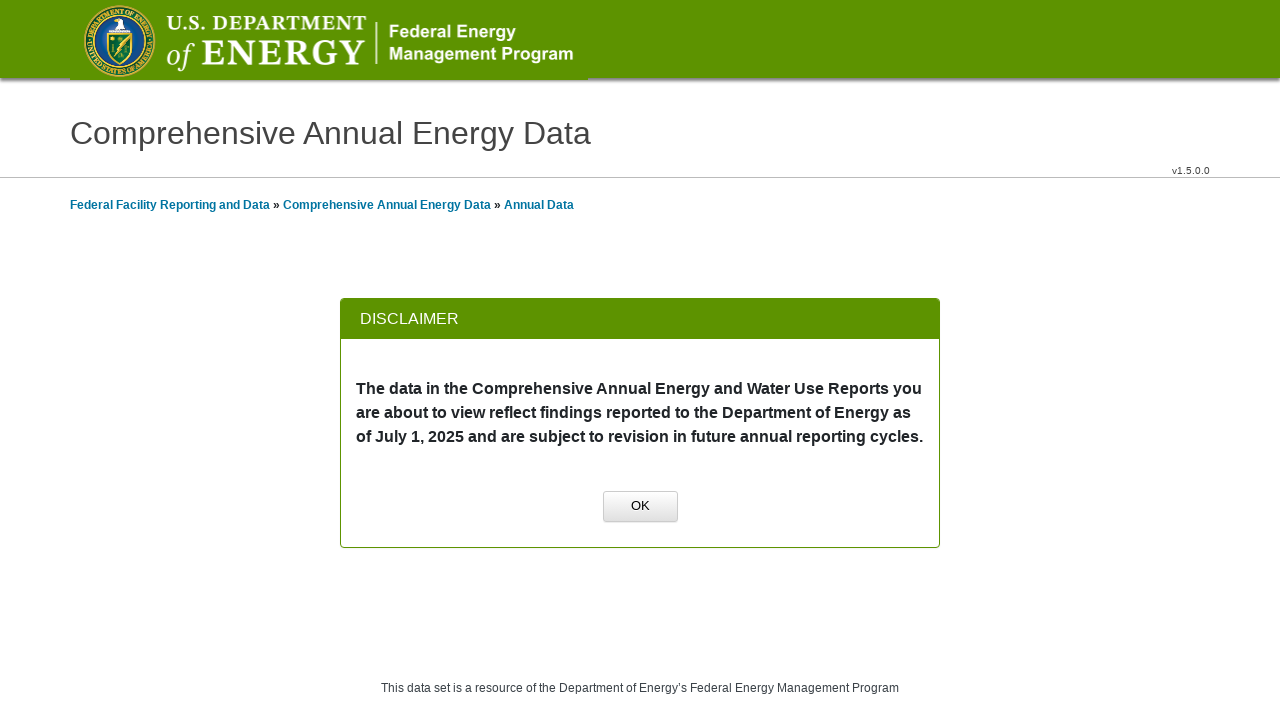

Clicked OK button to dismiss initial dialog at (640, 507) on xpath=//a[normalize-space()='OK']
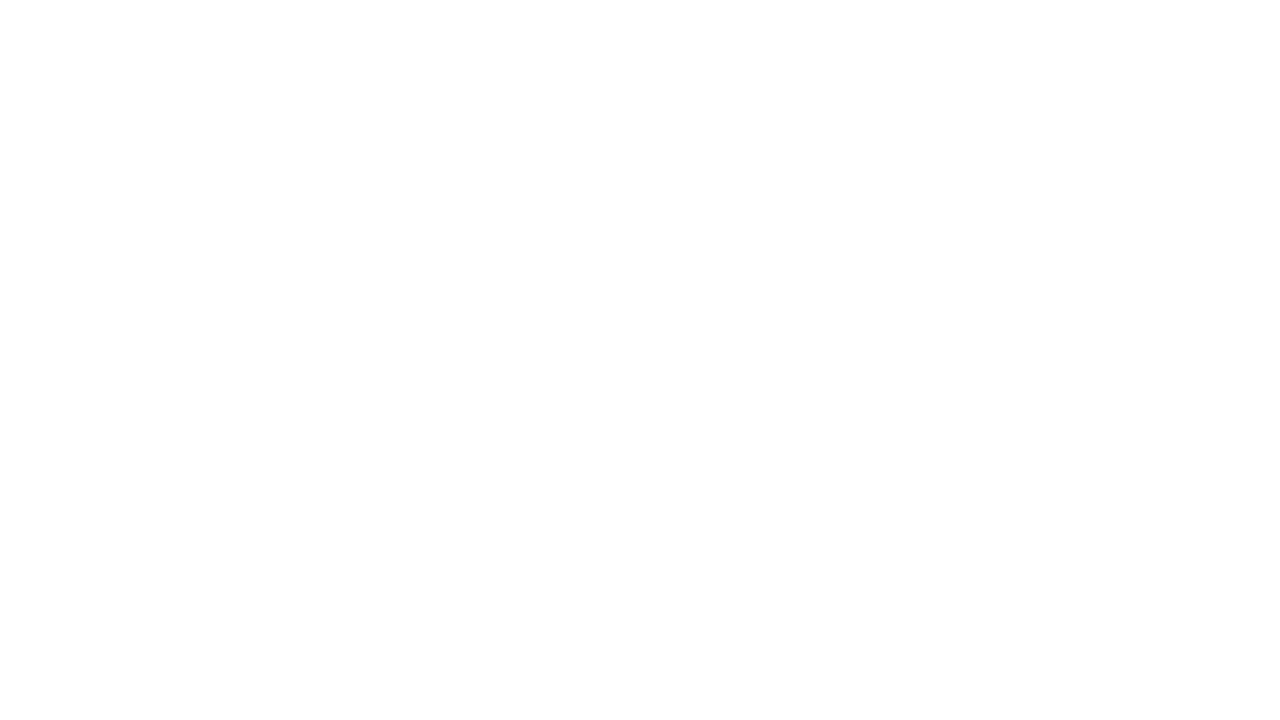

Clicked on first group name at (204, 361) on xpath=//span[@id='mainContentPlaceHolder_GridLeft_lblGroupName2_0']
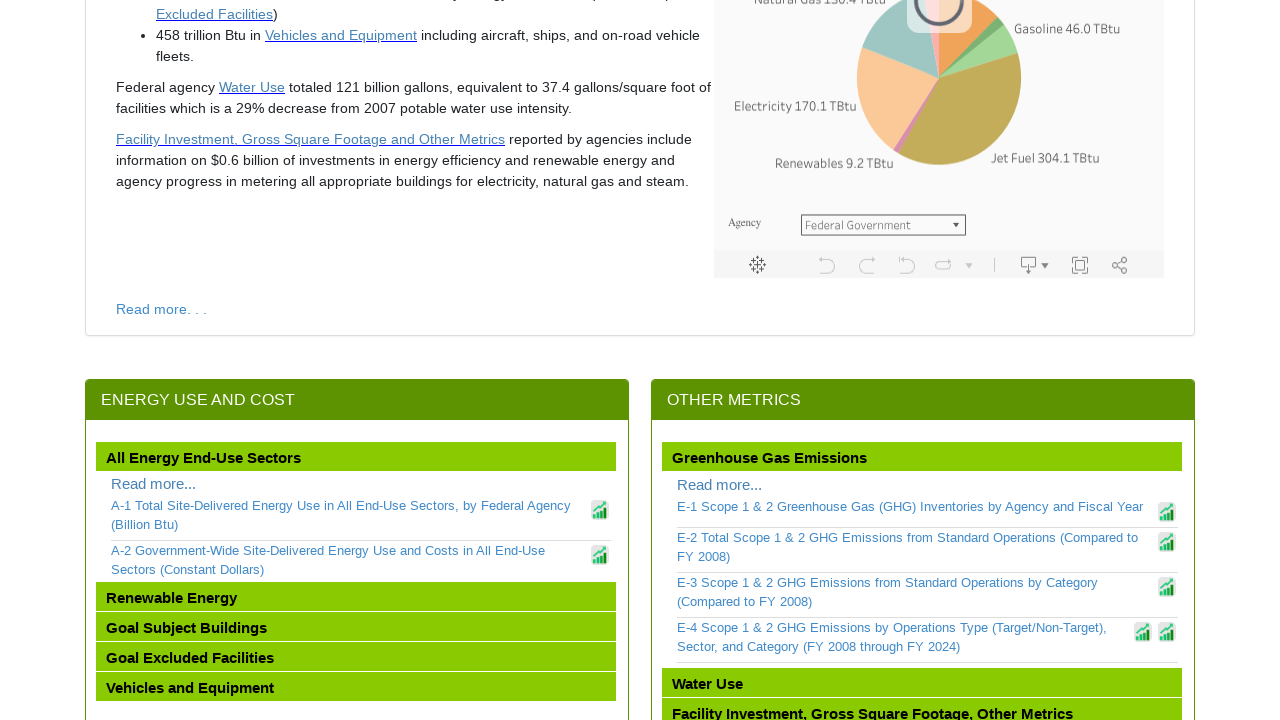

Waited 2 seconds for page to load
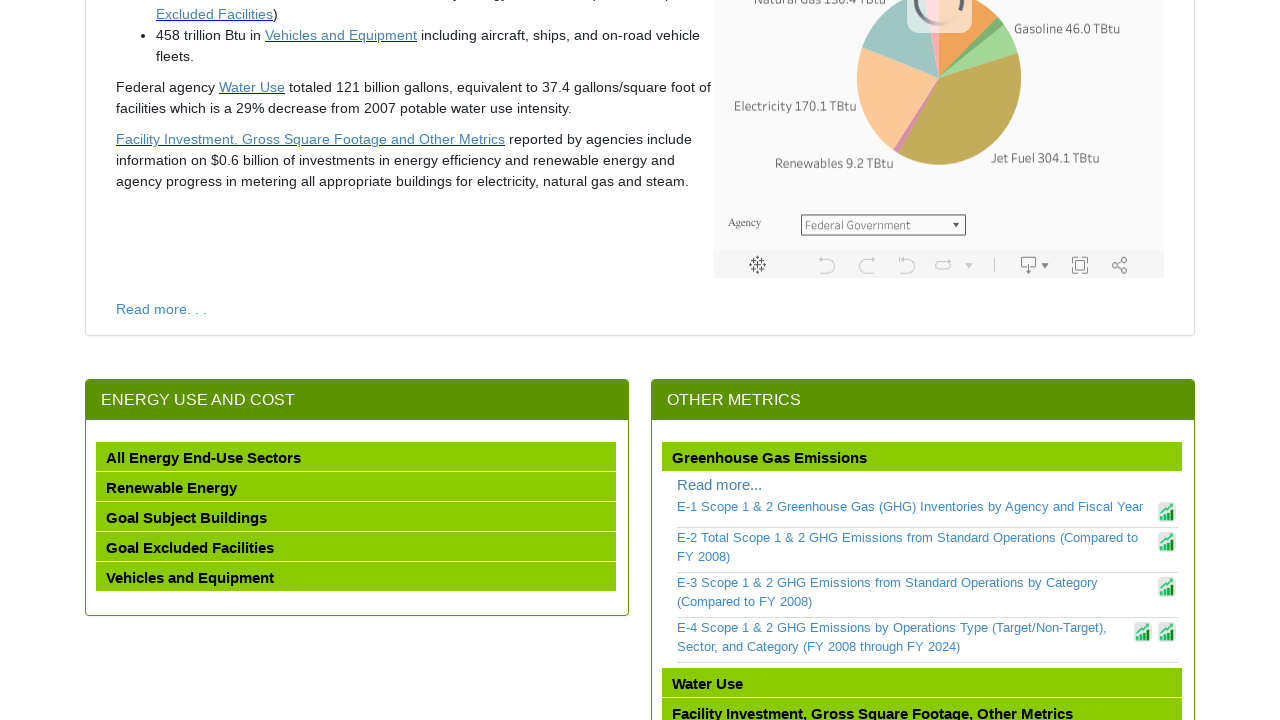

Scrolled fourth group name into view
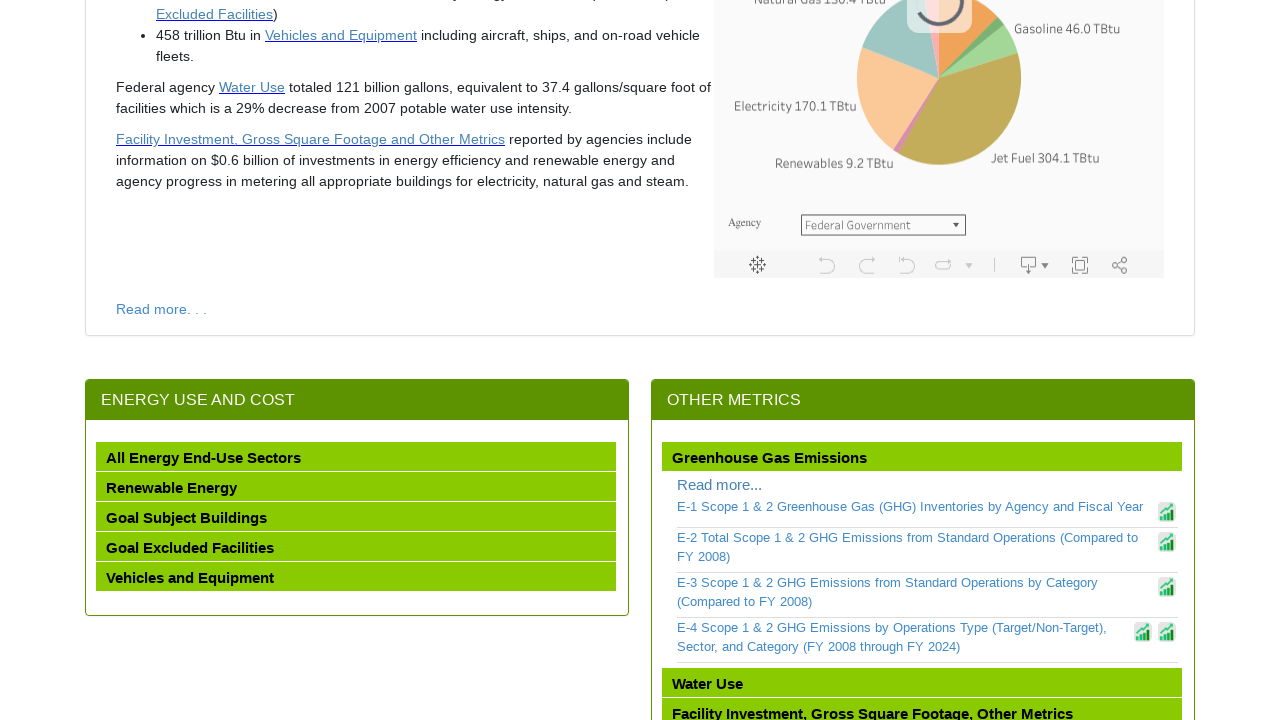

Clicked on fourth group name (Goal Excluded Facilities) at (190, 548) on xpath=//span[@id='mainContentPlaceHolder_GridLeft_lblGroupName2_3']
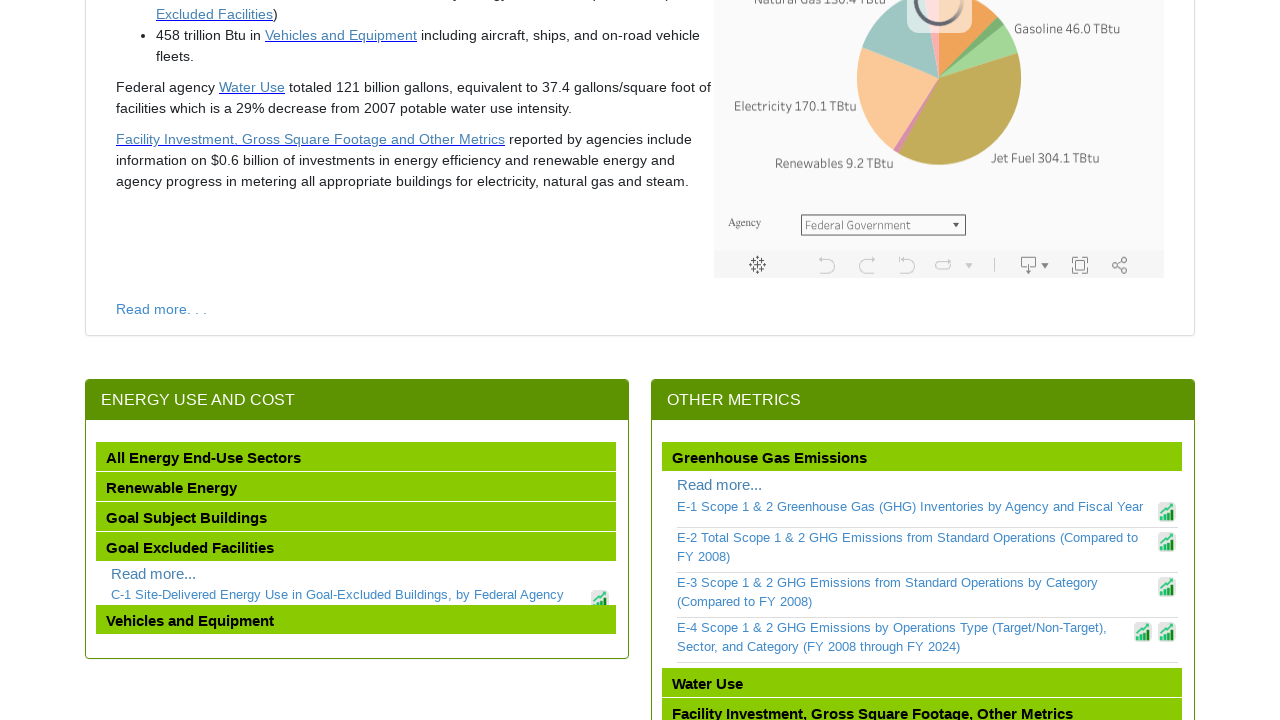

Waited 2 seconds for menu to expand
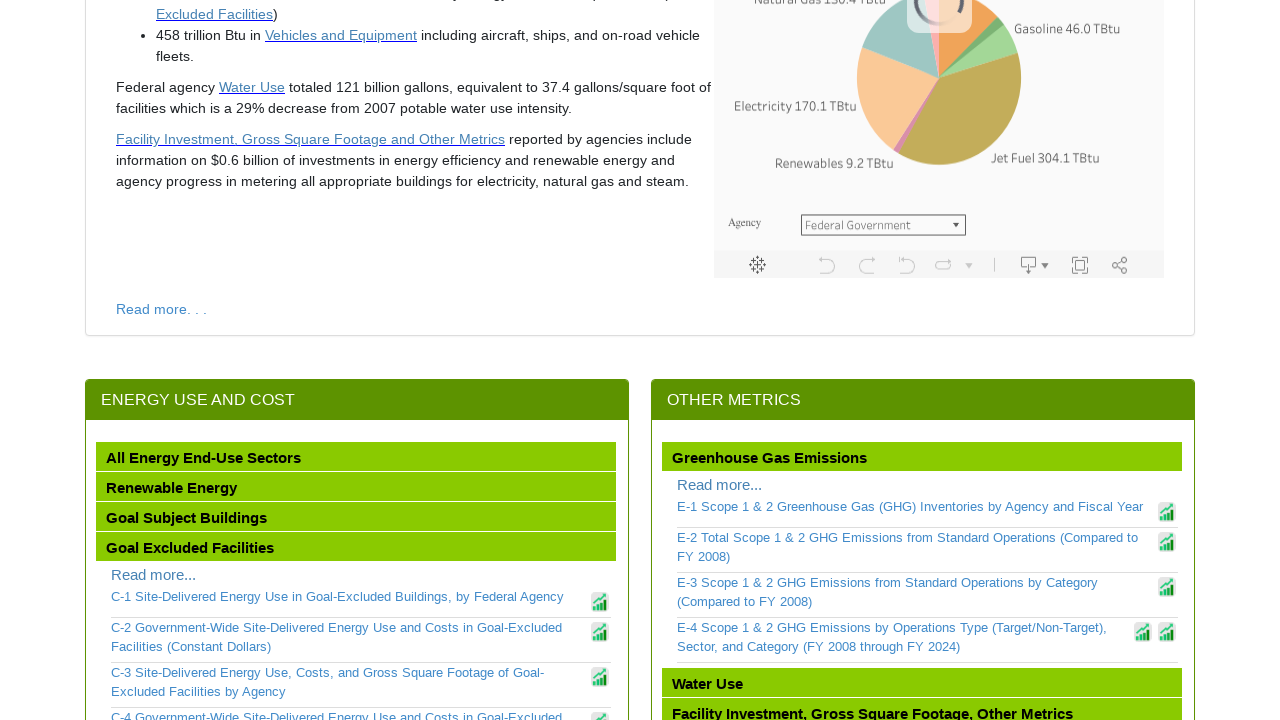

Clicked on Report C-1 link at (349, 597) on xpath=//a[contains(text(),'C-1')]
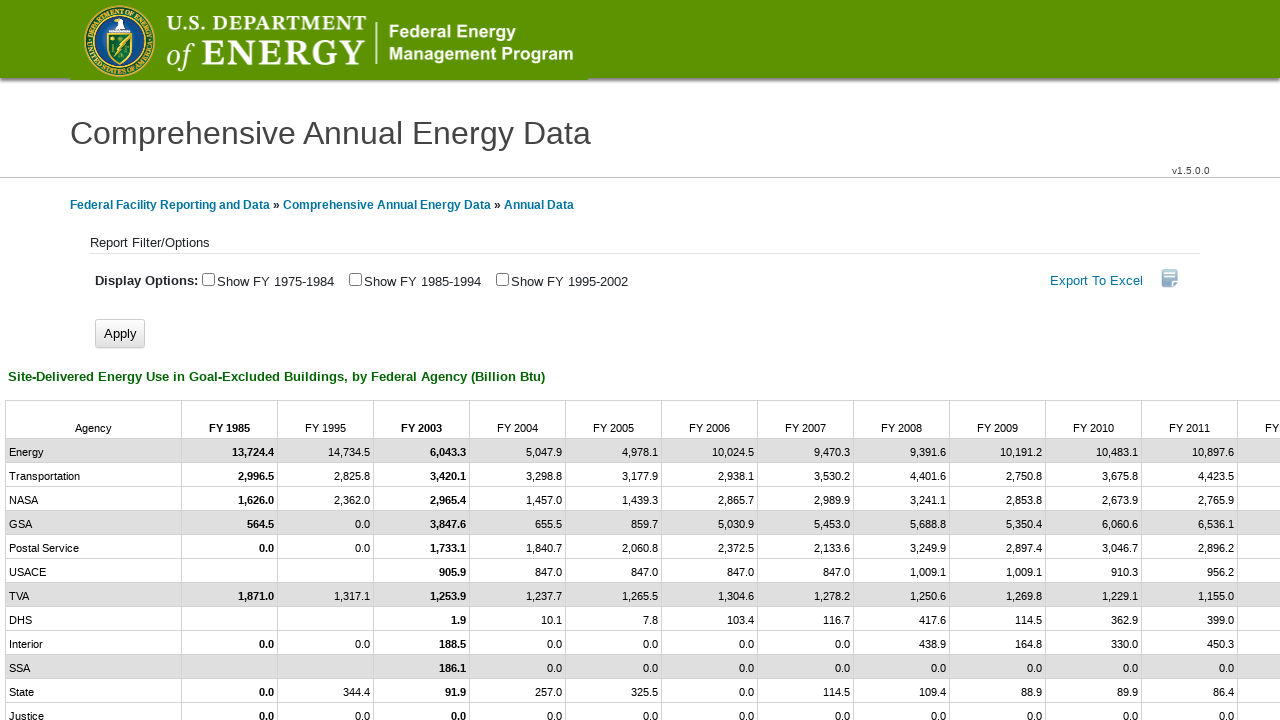

Waited 2 seconds for Report C-1 to load
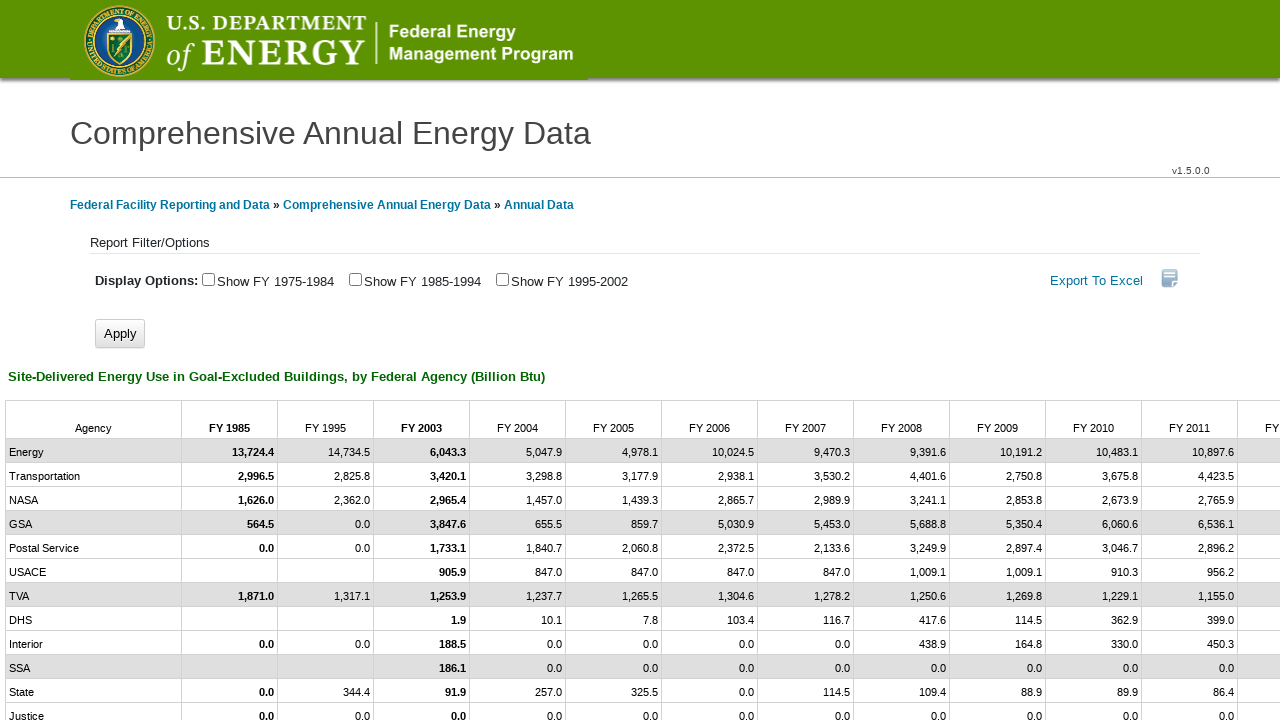

Verified Report Filter/Options element is displayed
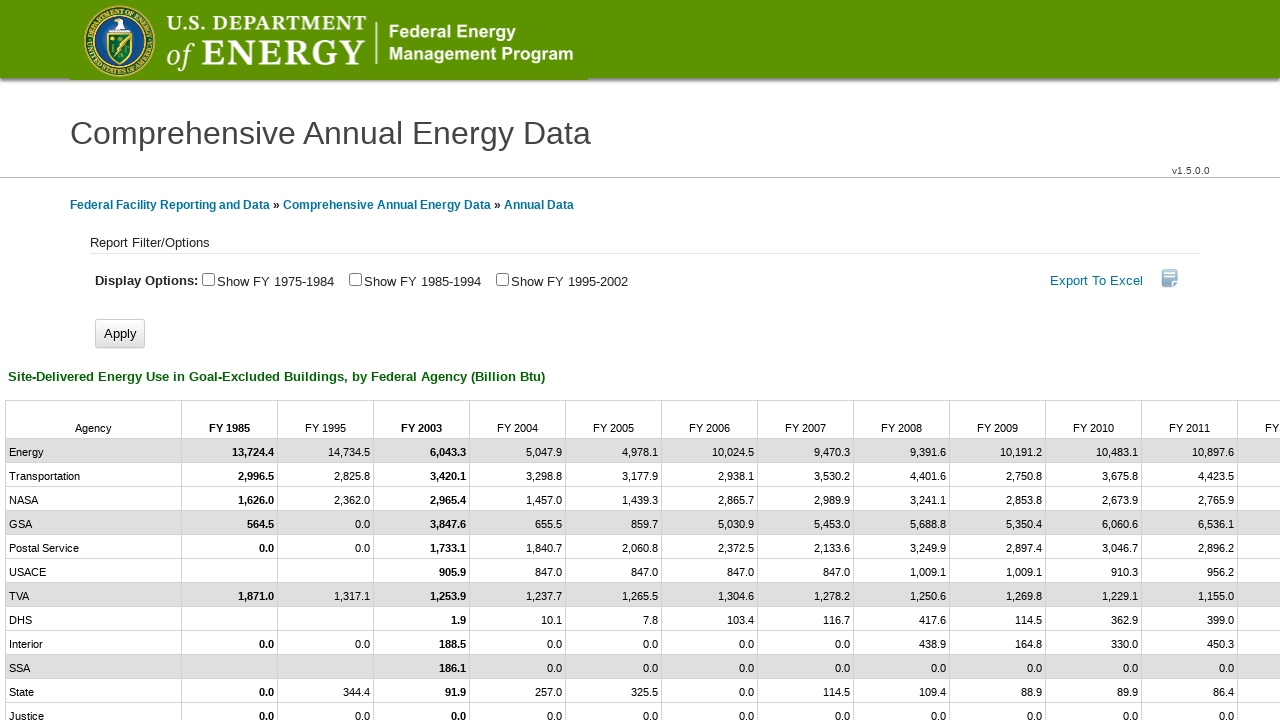

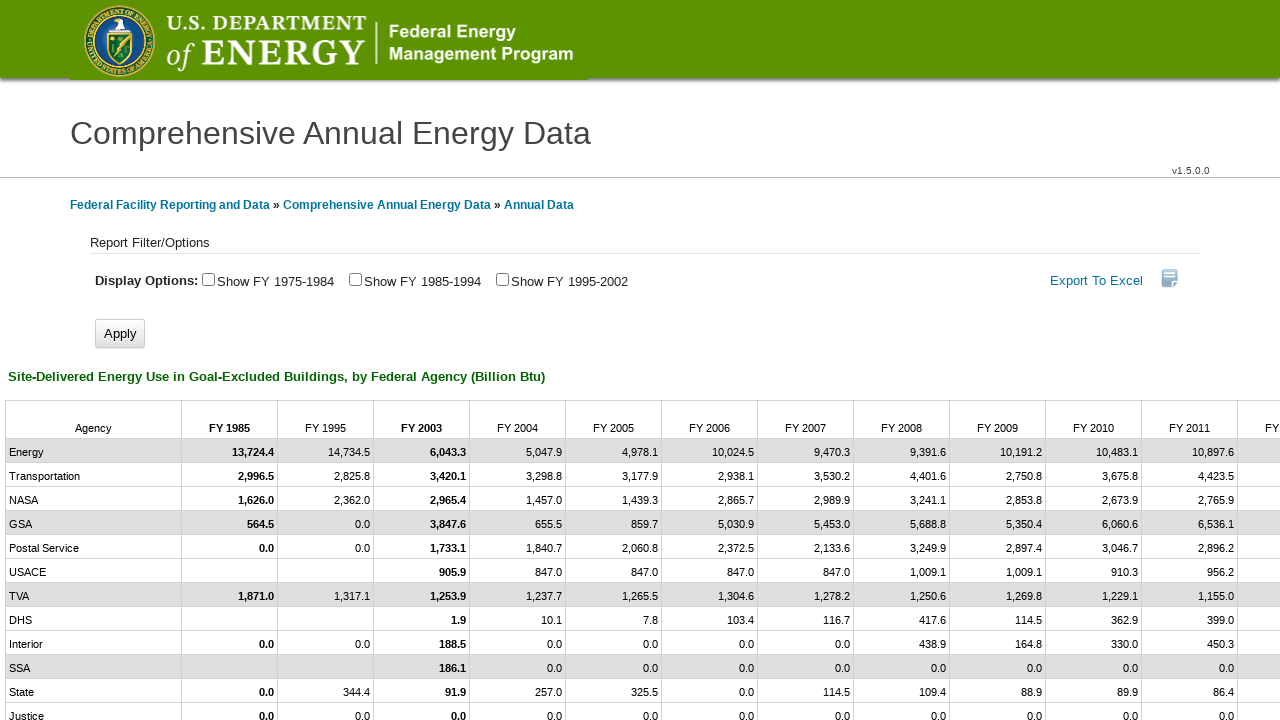